Tests jQuery dropdown functionality by clicking on a dropdown and selecting the first country option from the list

Starting URL: https://www.lambdatest.com/selenium-playground/jquery-dropdown-search-demo

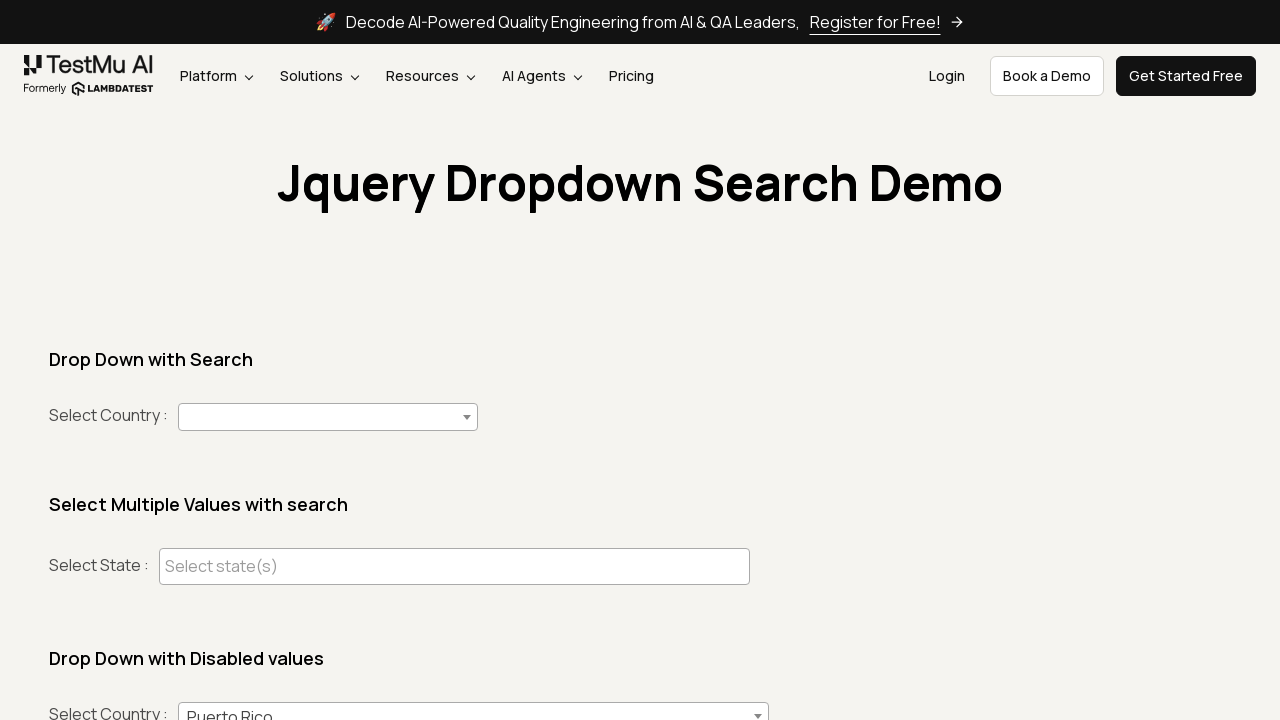

Clicked on the jQuery dropdown to open it at (328, 417) on span[aria-labelledby='select2-country-container']
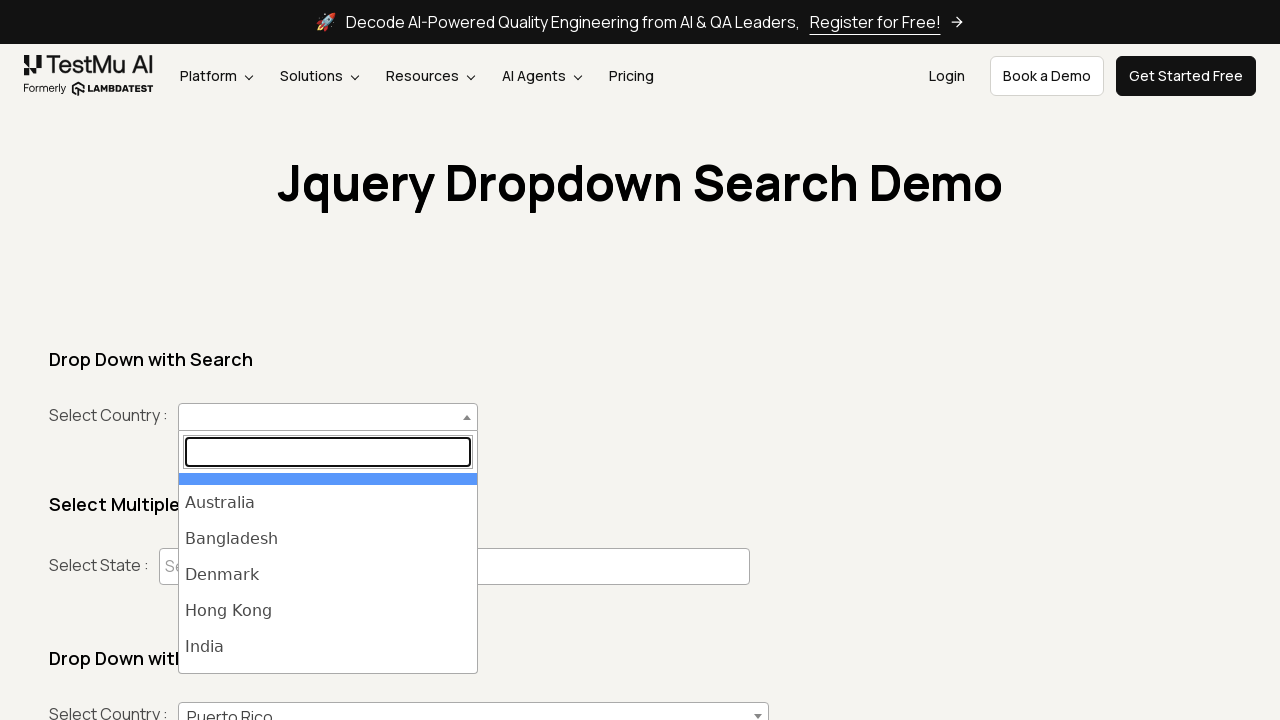

Dropdown options appeared
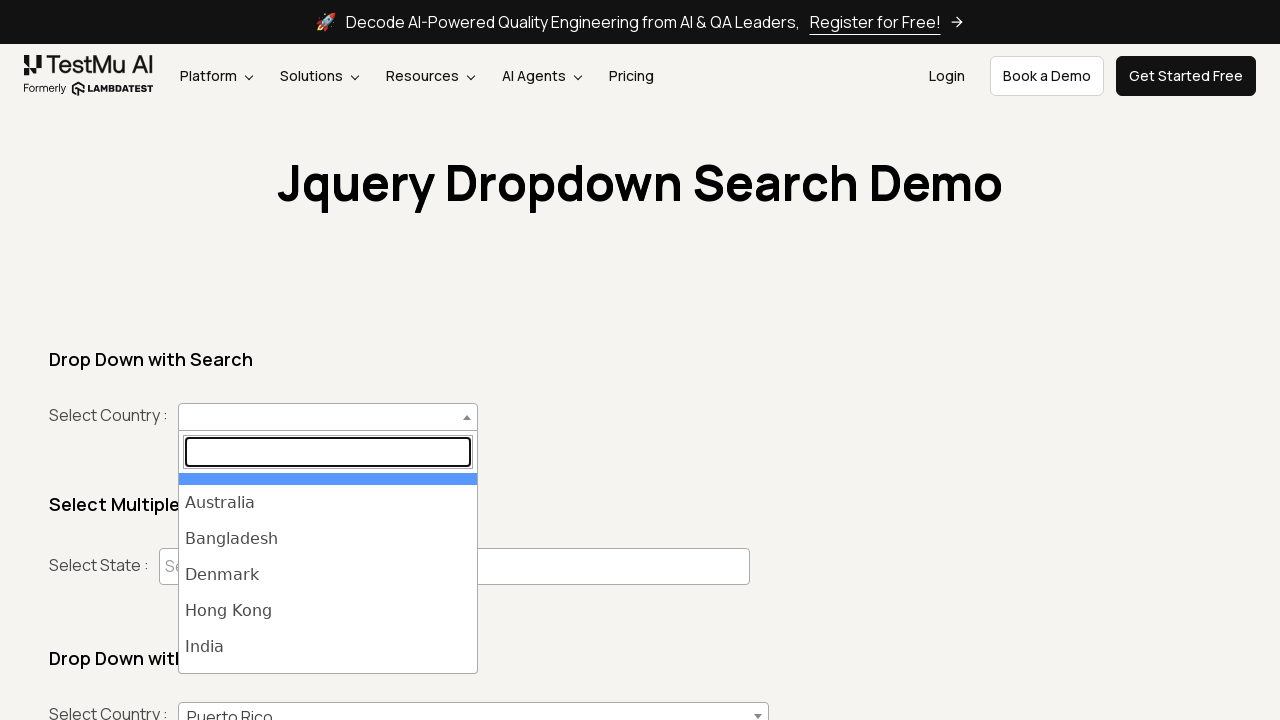

Selected the first country option from the dropdown at (328, 479) on li.select2-results__option >> nth=0
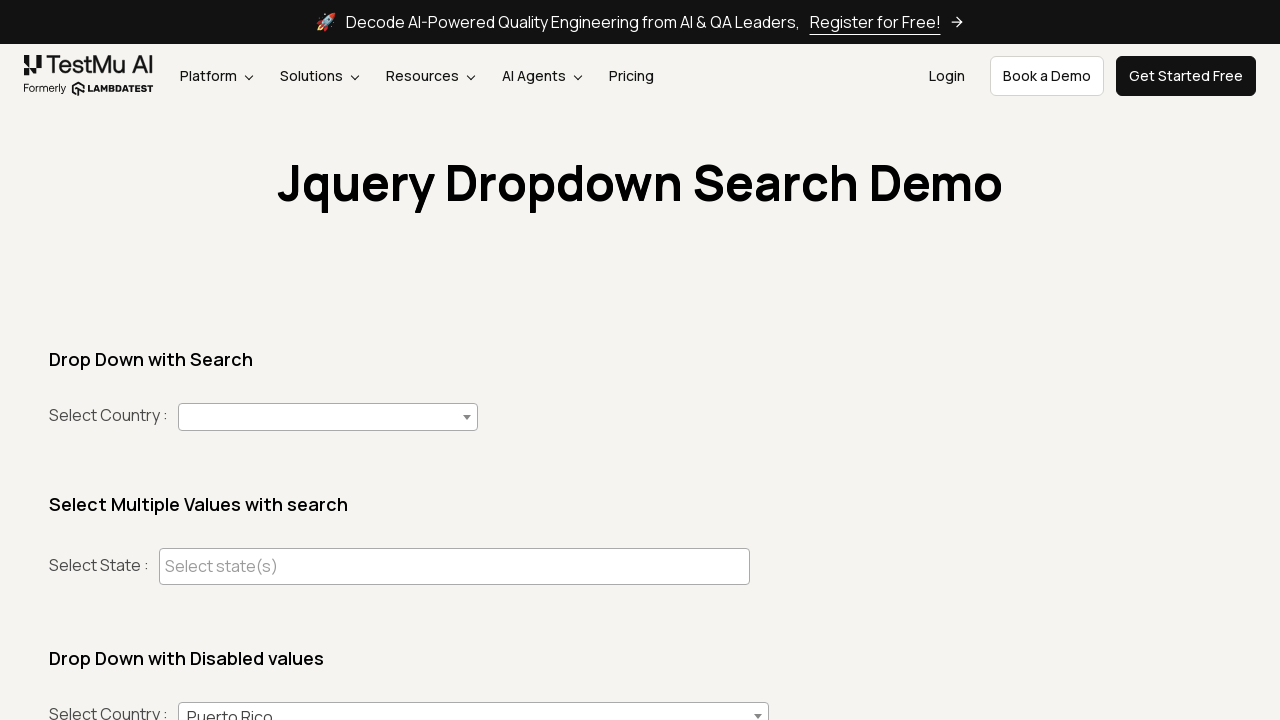

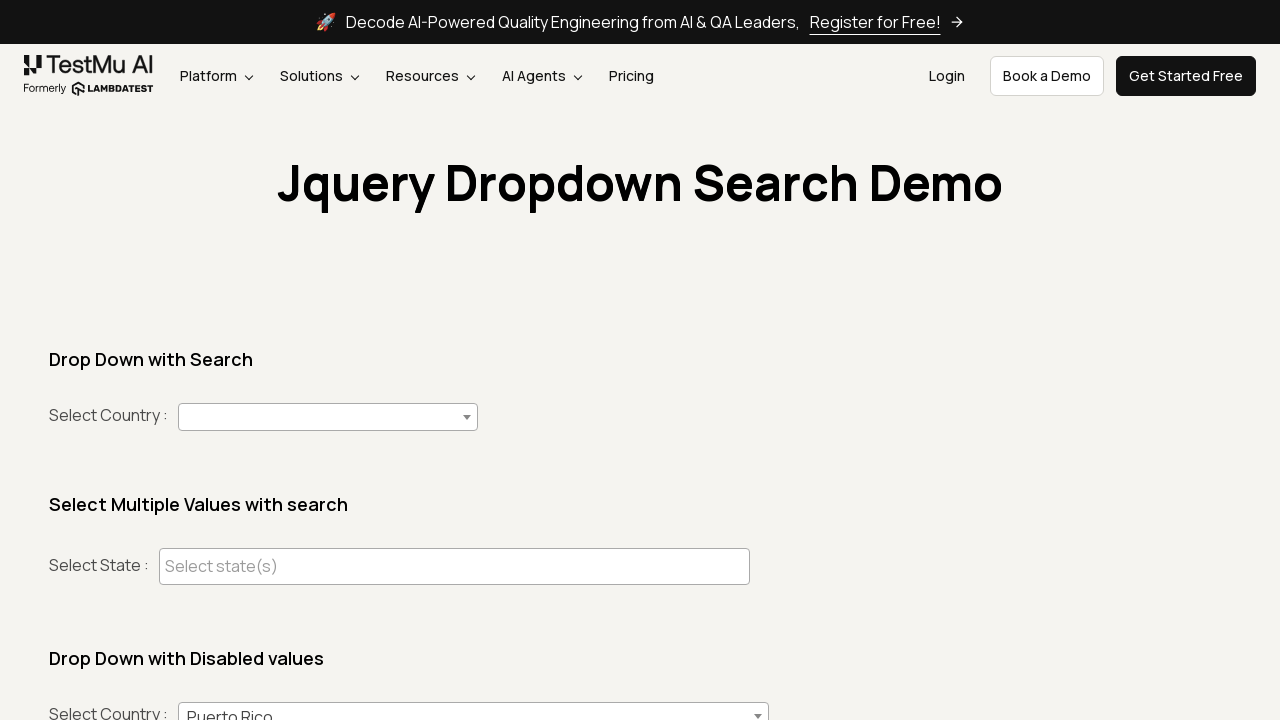